Tests opening a new window with a message and verifying the message content

Starting URL: https://demoqa.com/alertsWindows

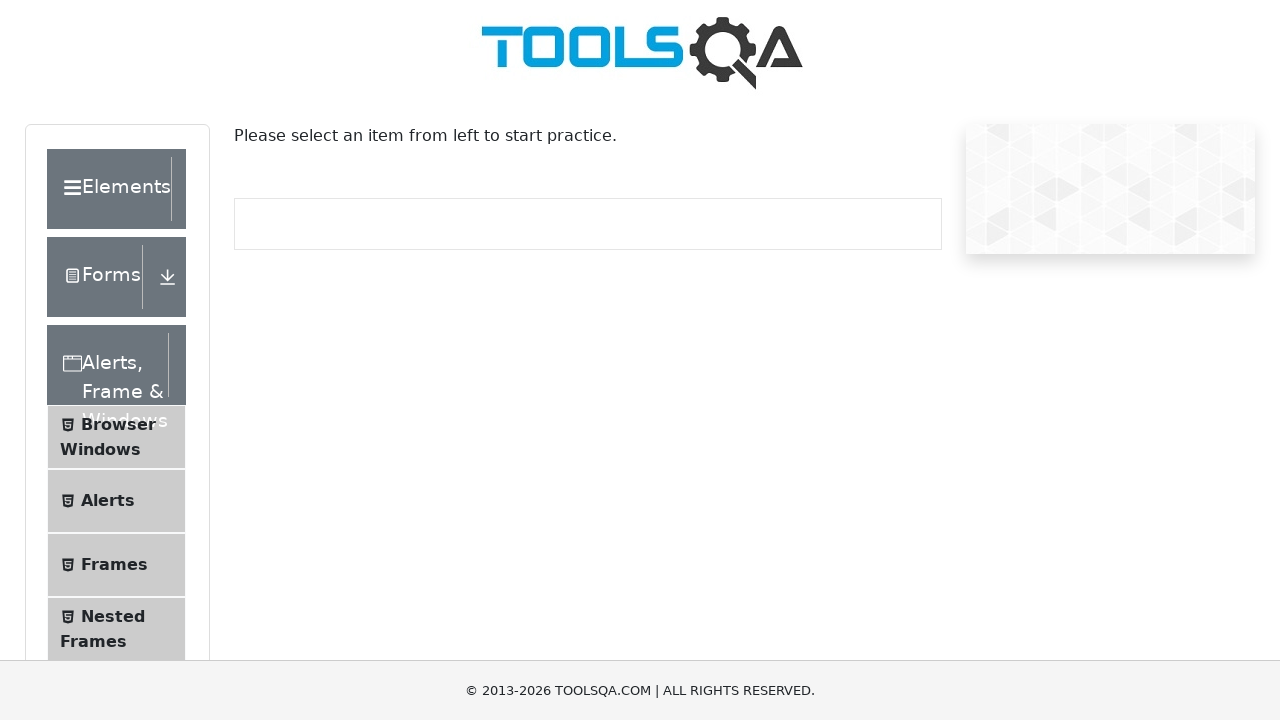

Navigated to Alerts & Windows demo page
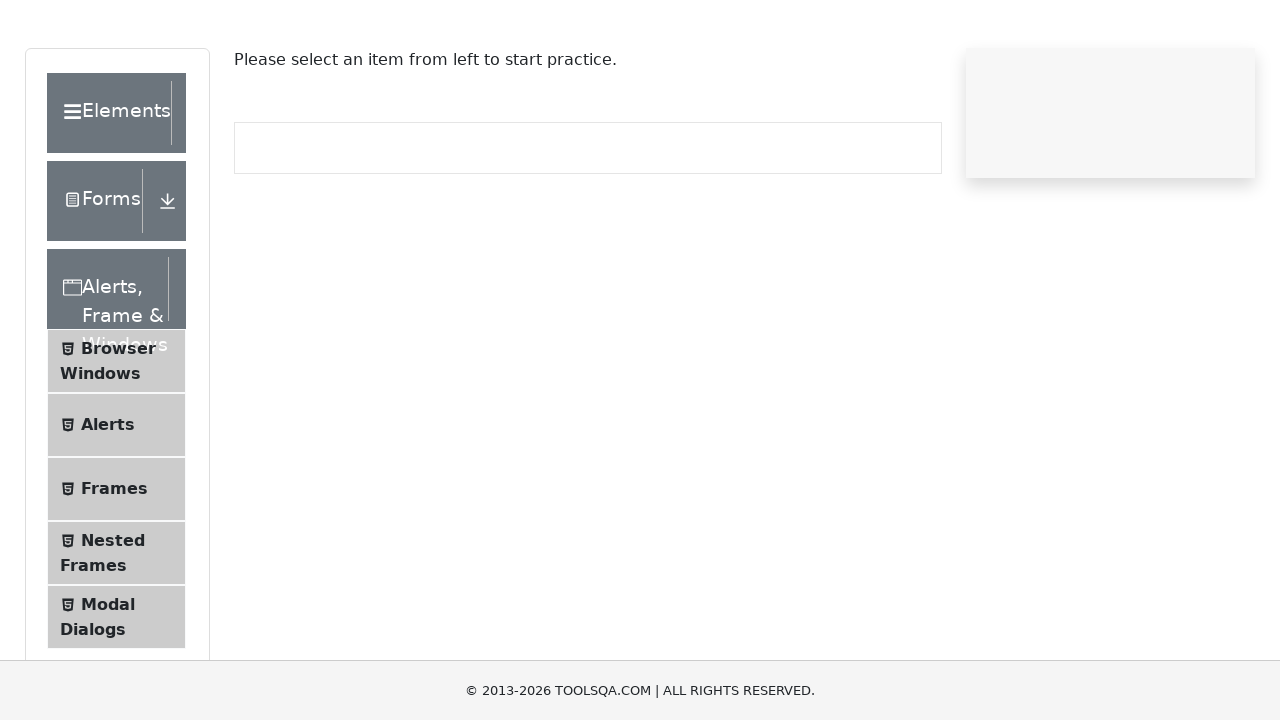

Clicked on Browser Windows menu item at (118, 424) on text=Browser Windows
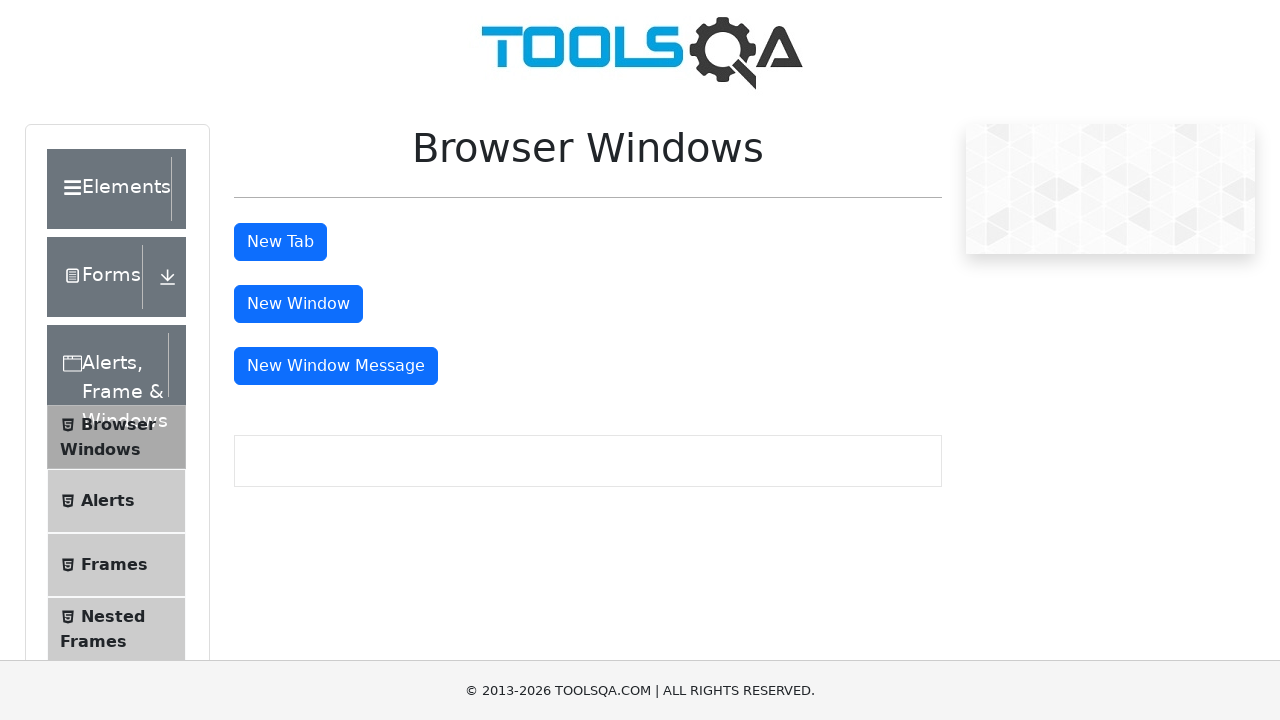

Clicked New Window Message button to open new window at (336, 366) on #messageWindowButton
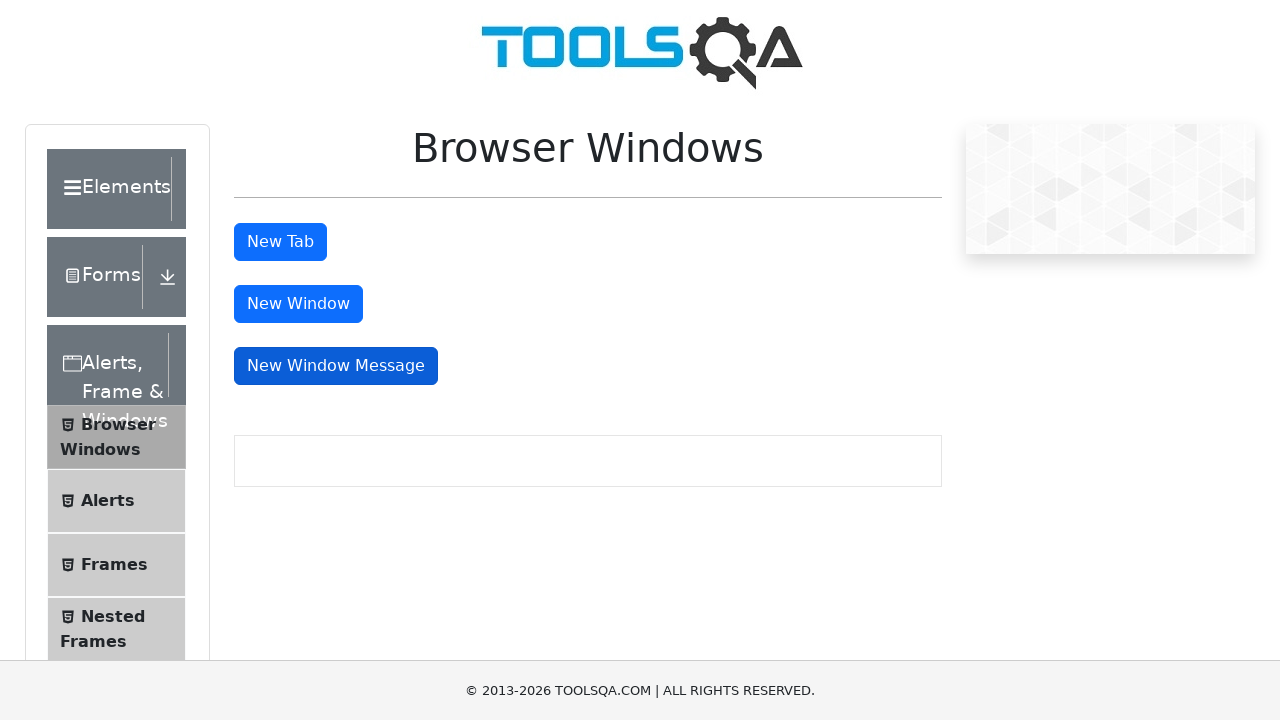

Captured reference to new window page
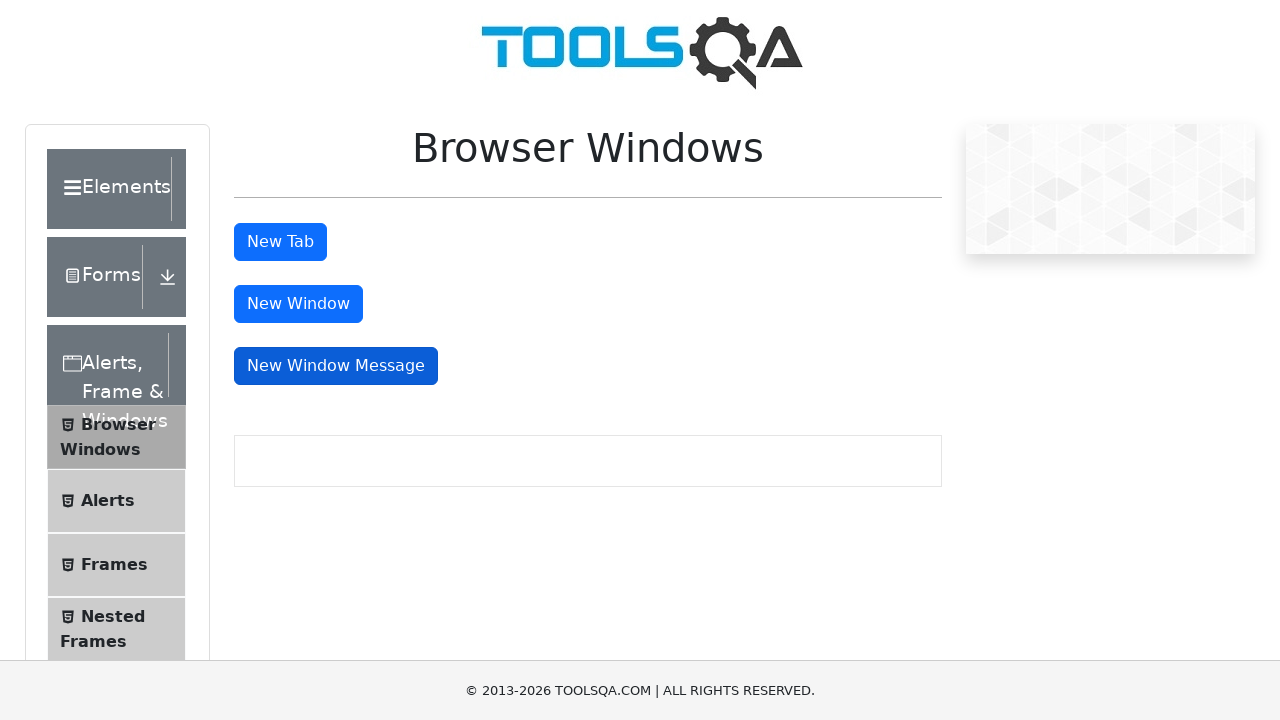

New window page loaded completely
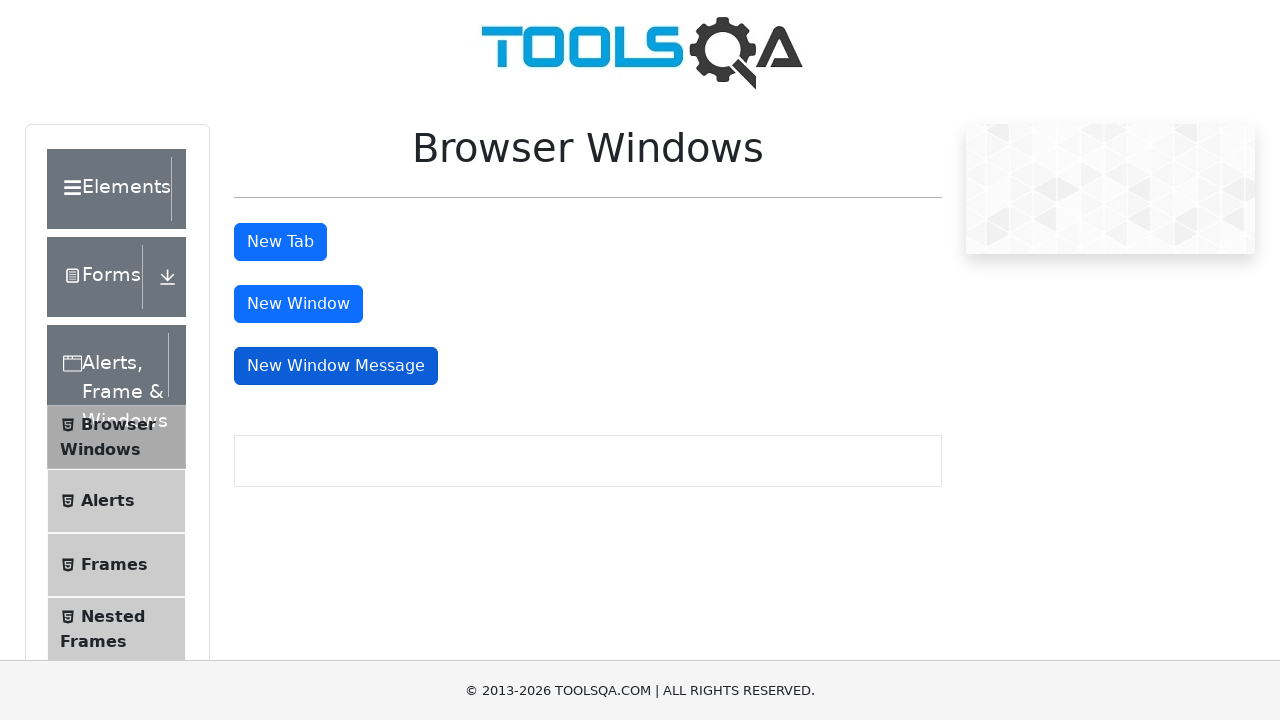

Retrieved body text content from new window
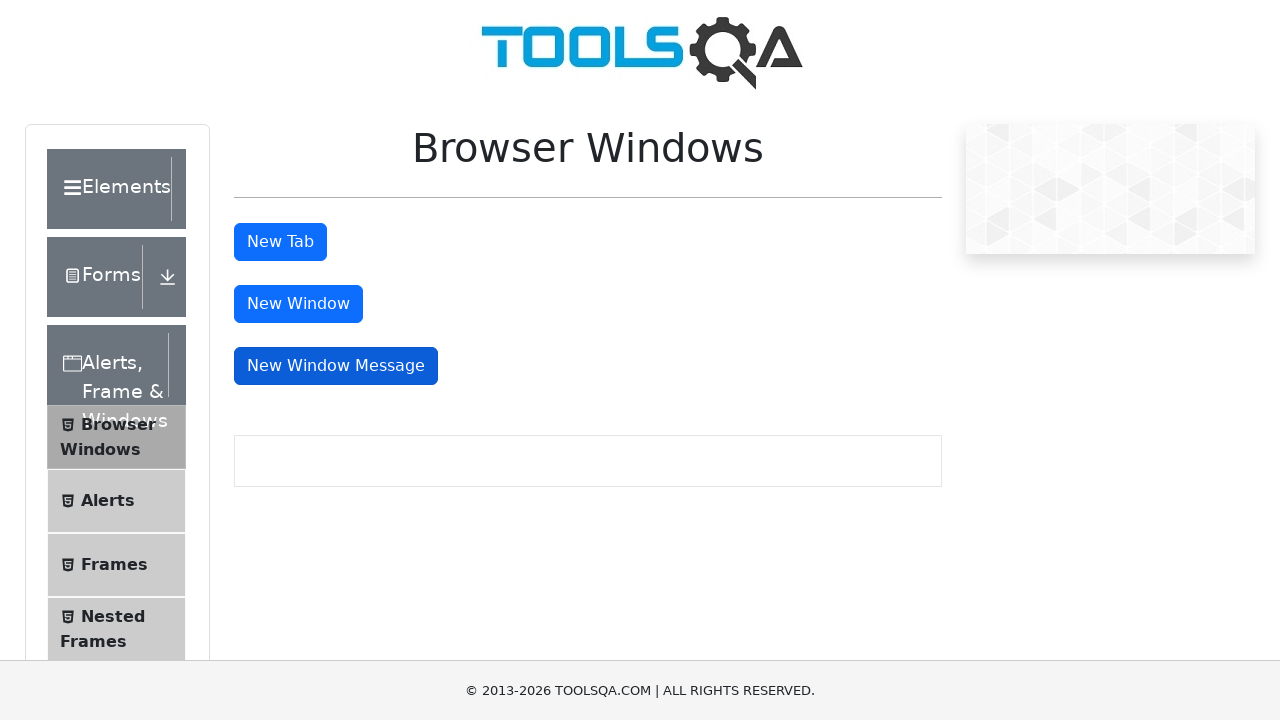

Verified expected message 'Knowledge increases by sharing but not by saving' is present in new window
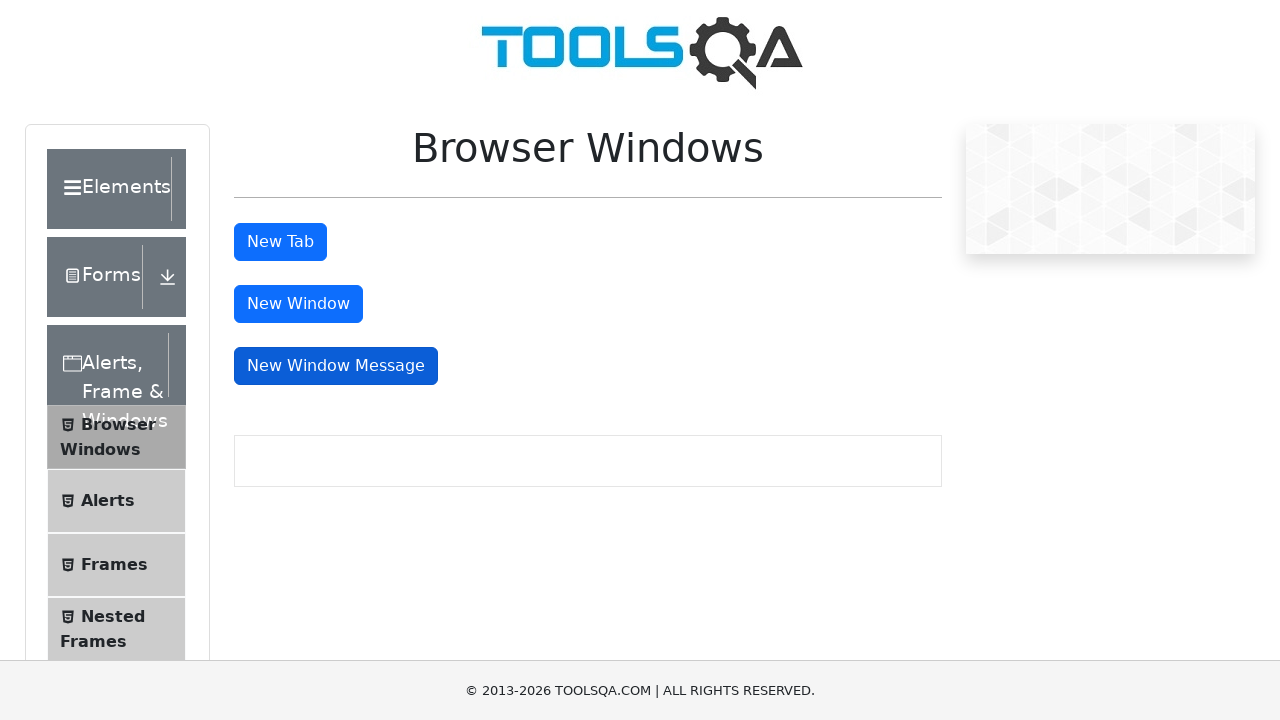

Closed the new window
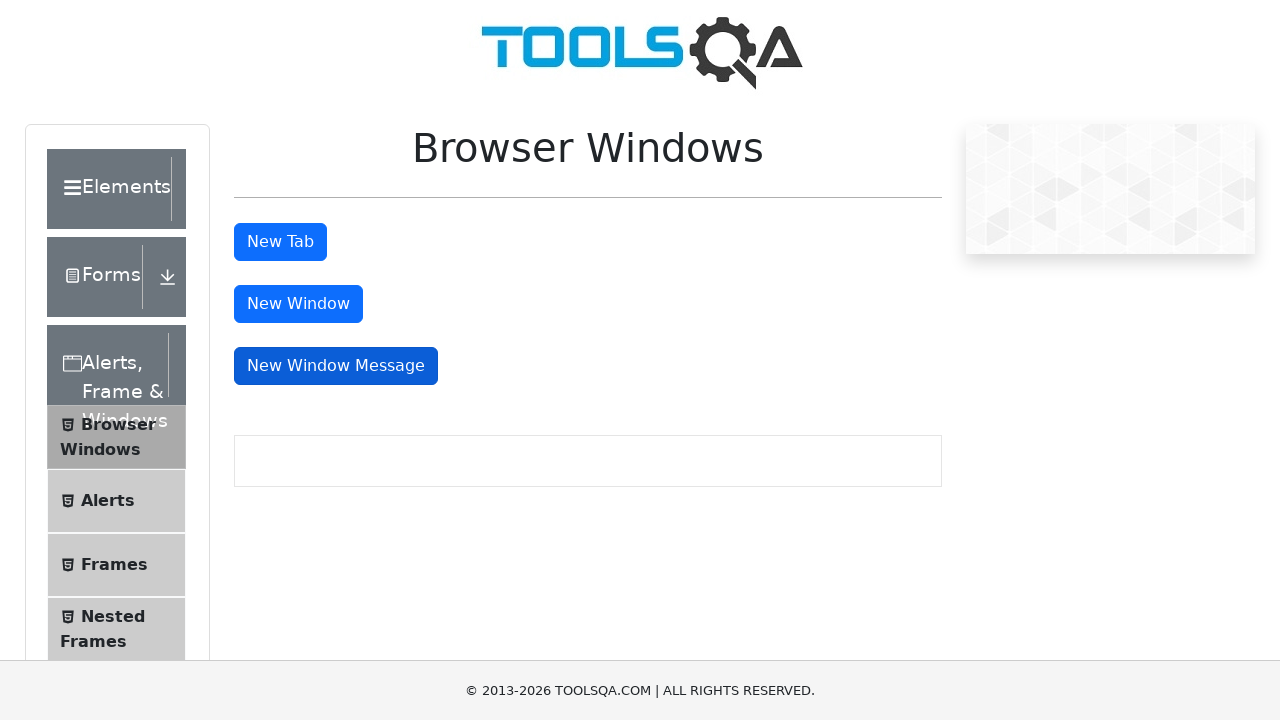

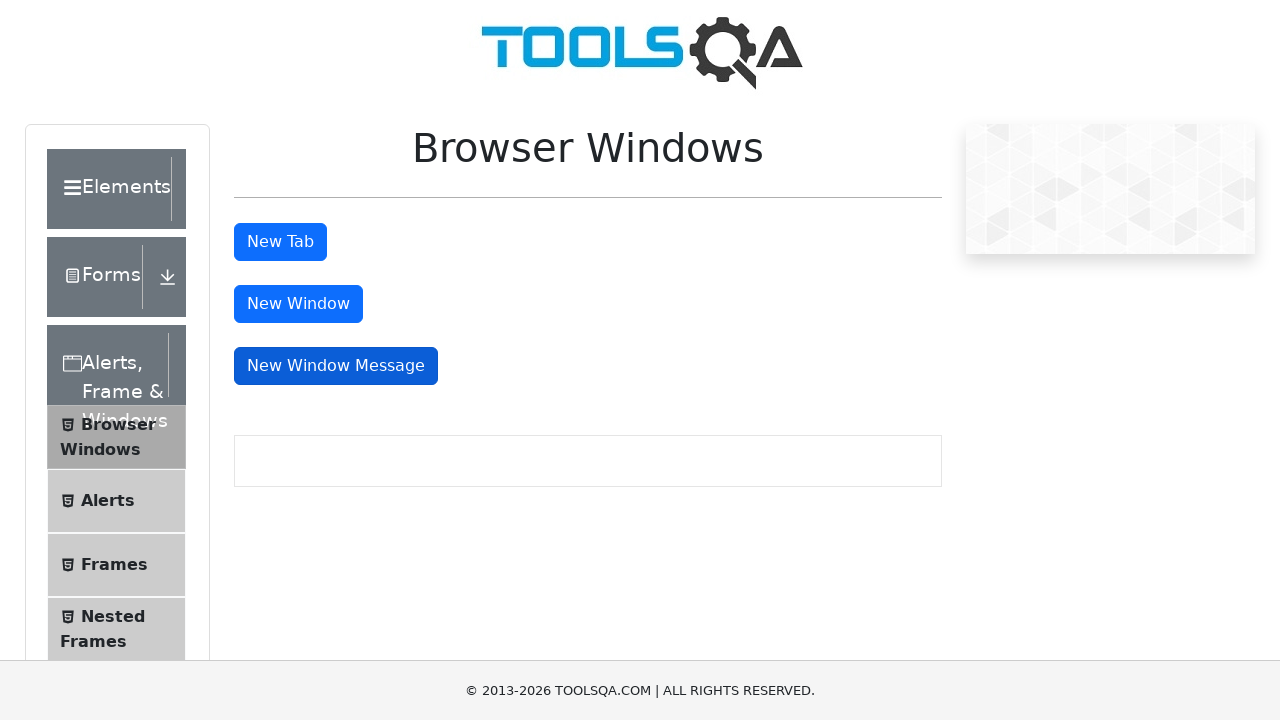